Navigates to Rahul Shetty Academy website and captures the page title

Starting URL: https://rahulshettyacademy.com

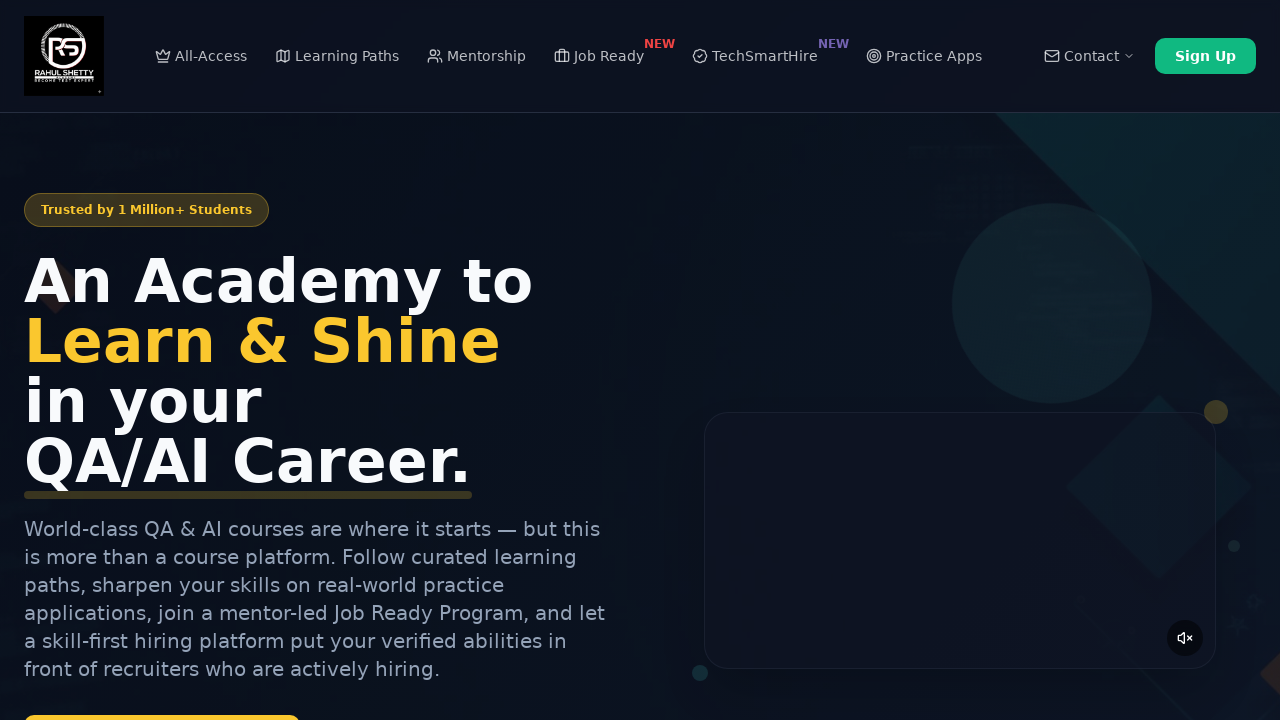

Retrieved page title from Rahul Shetty Academy website
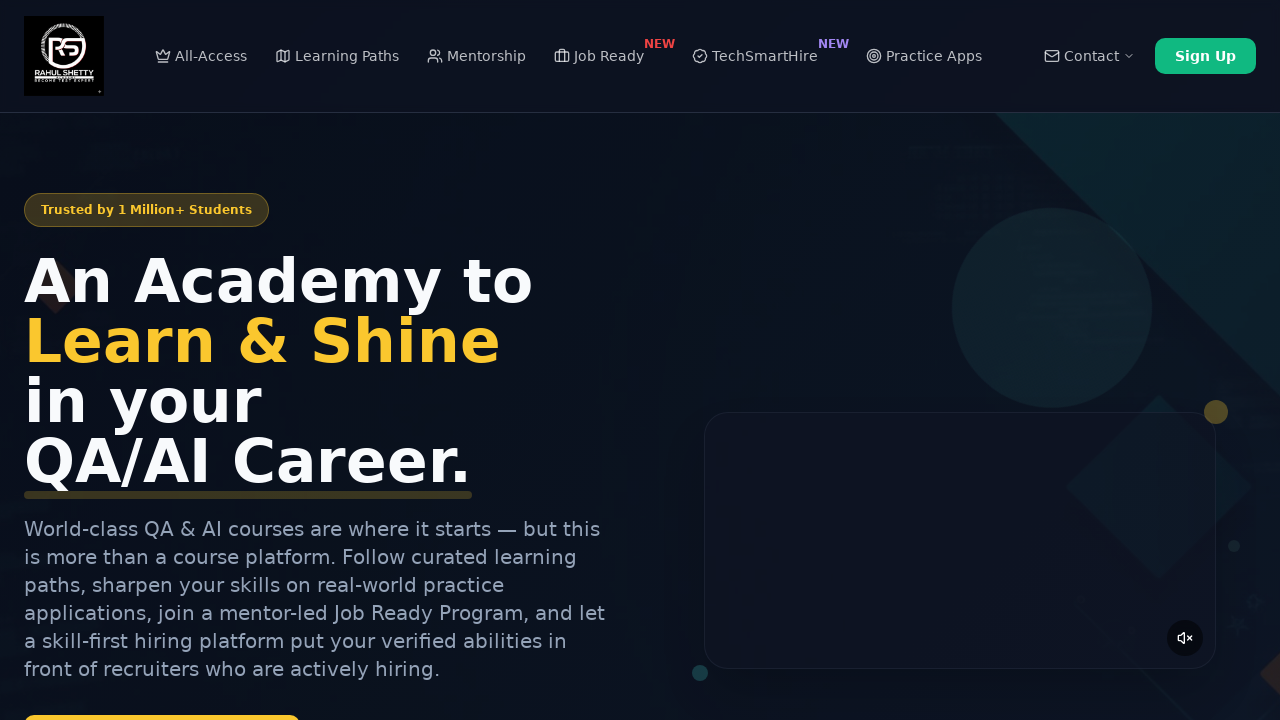

Printed page title to console
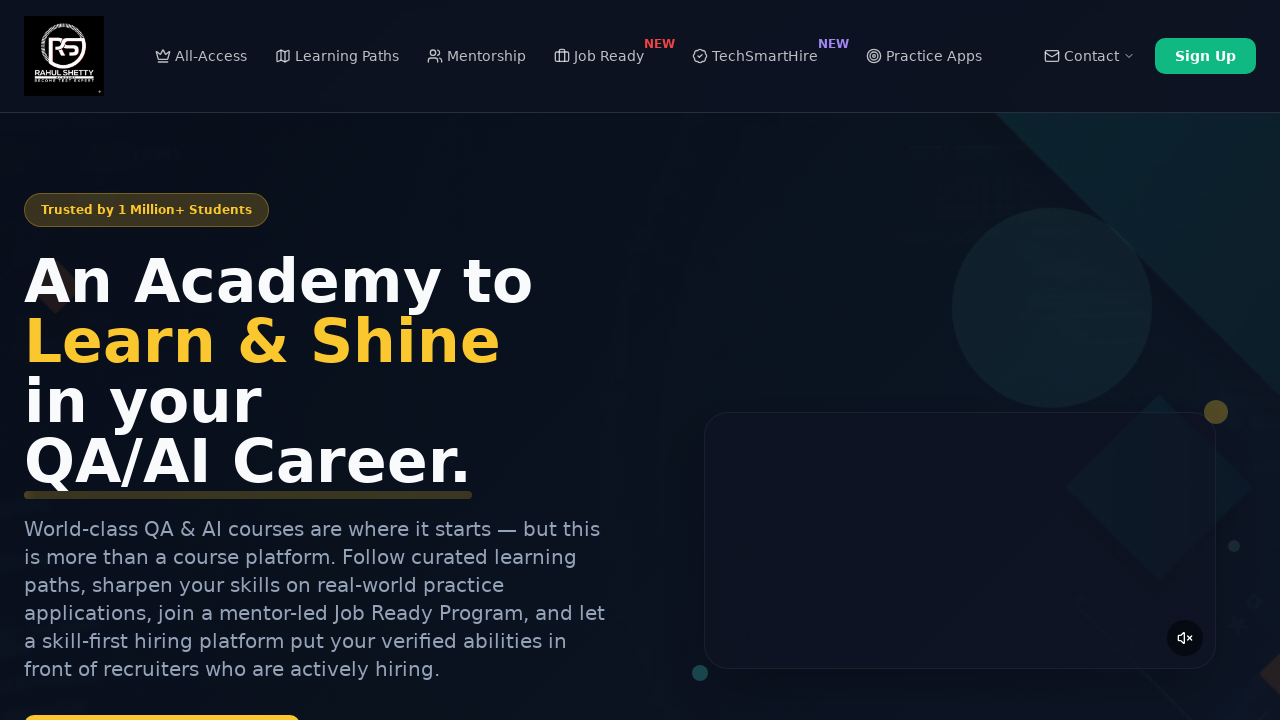

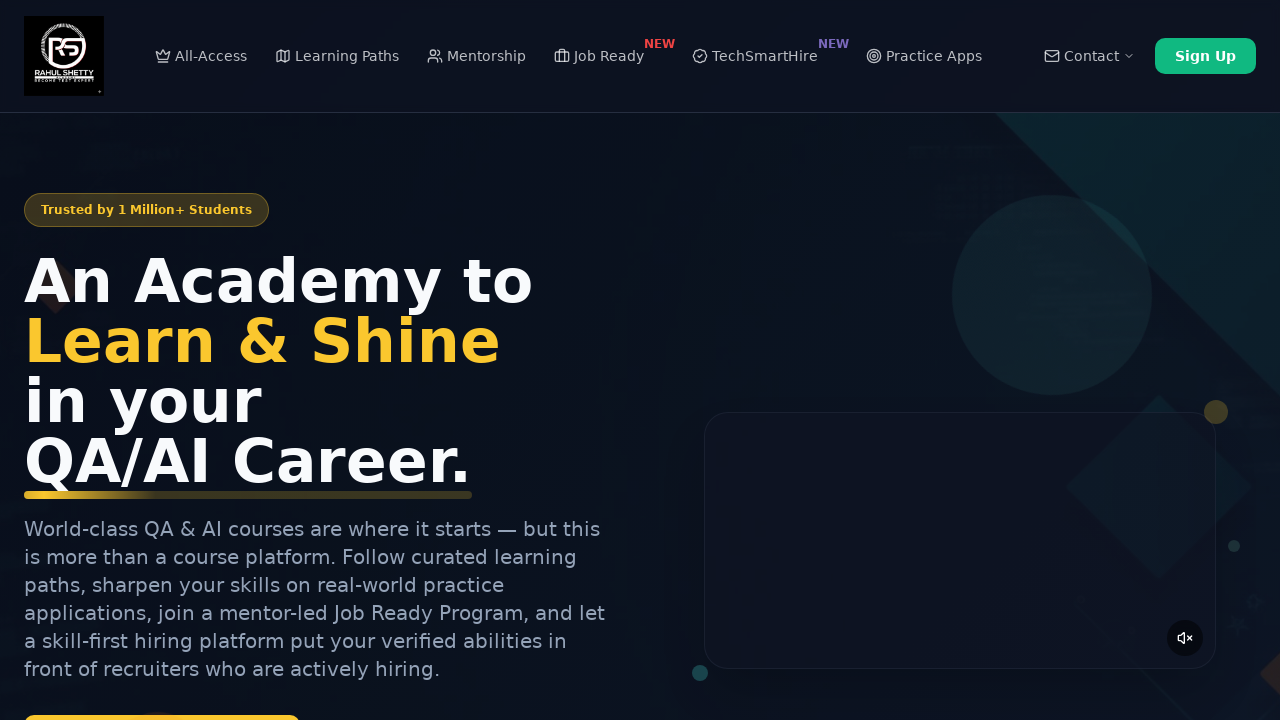